Navigates to WoW Token price tracker, selects a specific region from dropdown menu, and verifies the price display updates

Starting URL: https://wowtoken.app/

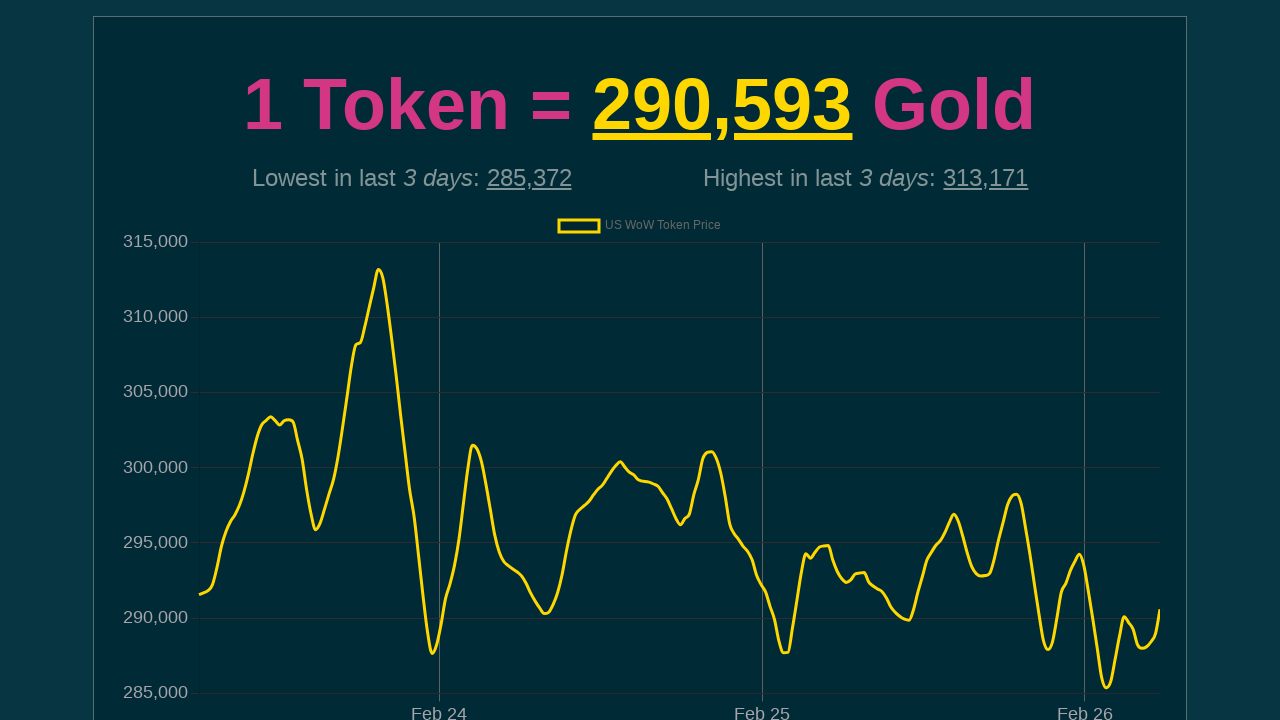

Initial price element loaded
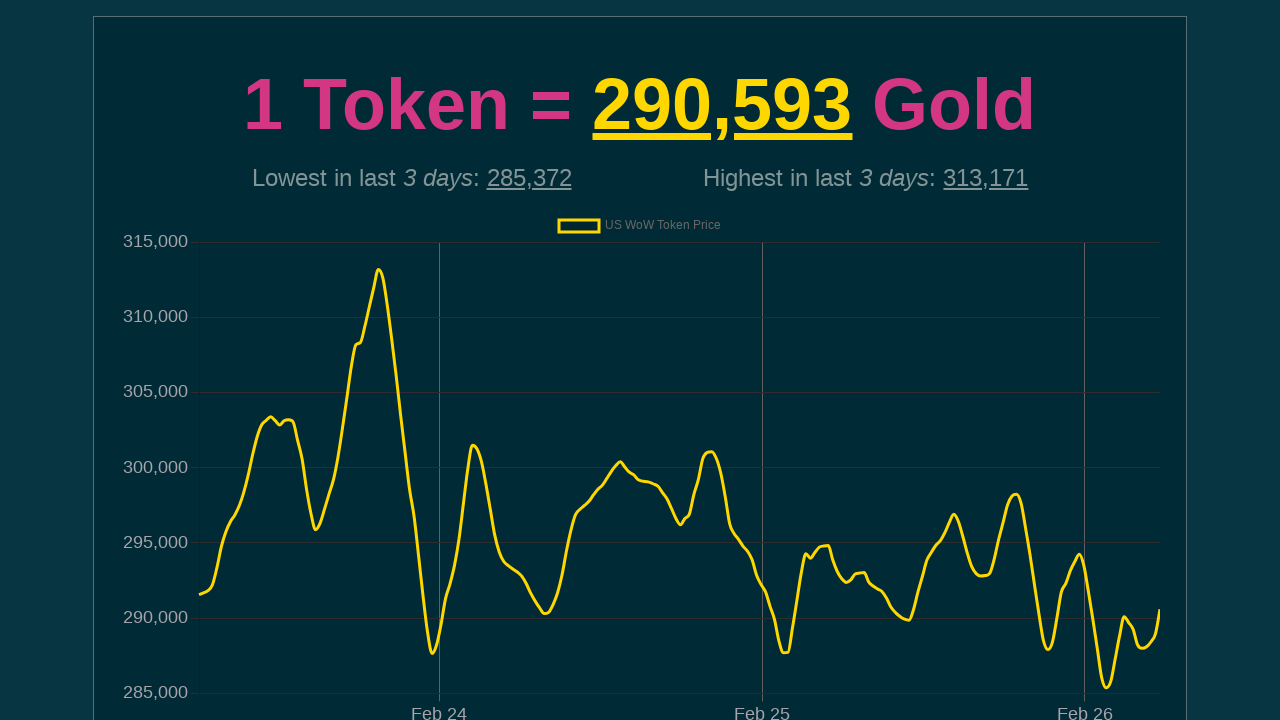

Selected EU region from dropdown menu on #region
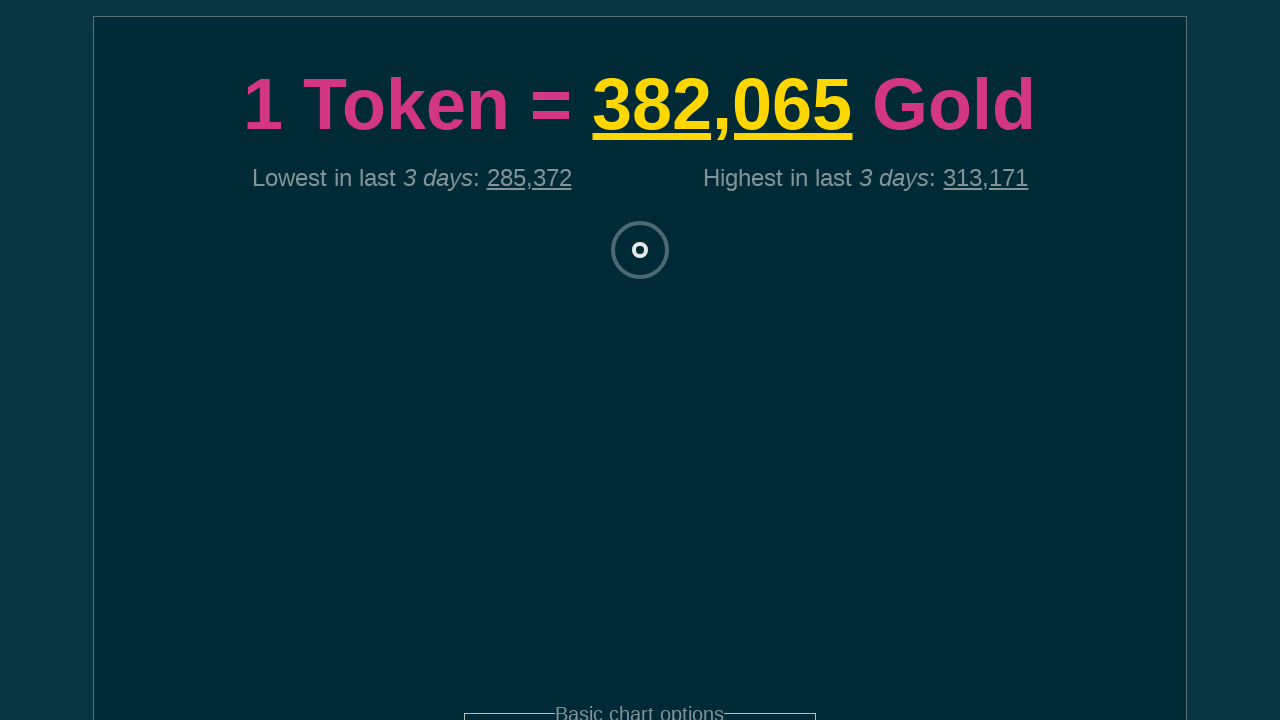

Waited 10 seconds for price to update after region selection
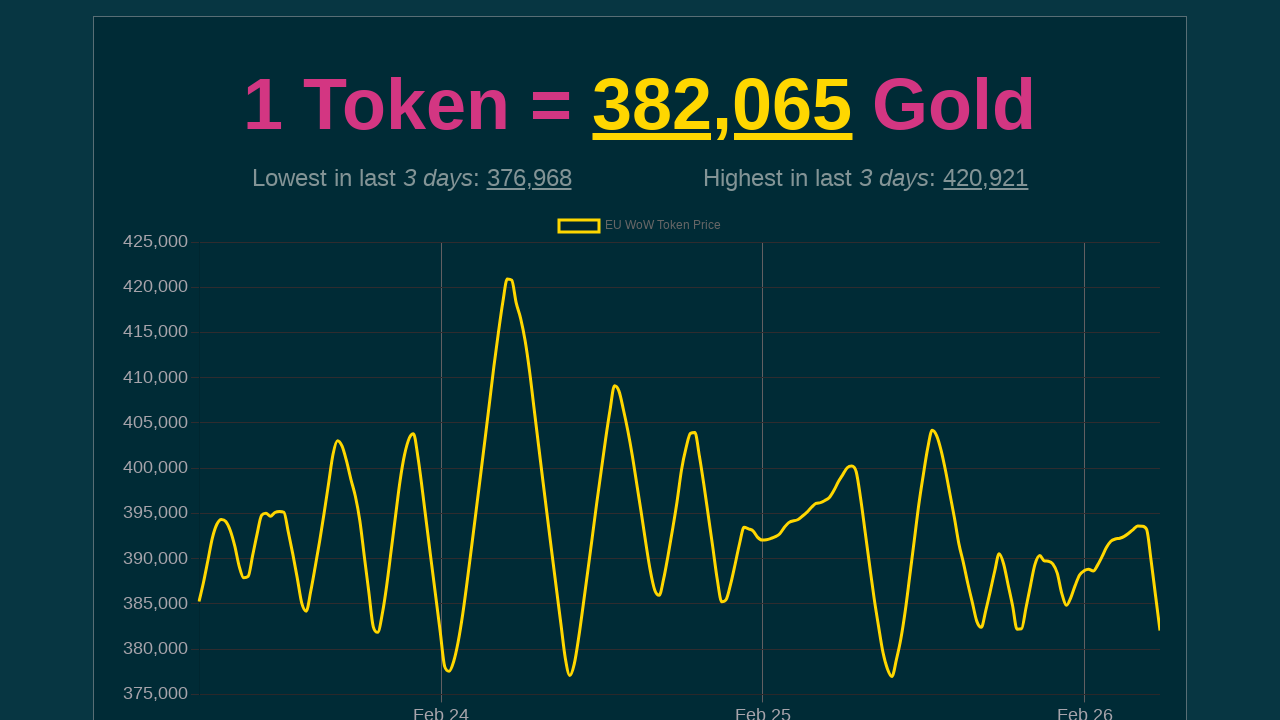

Retrieved selected region value from dropdown
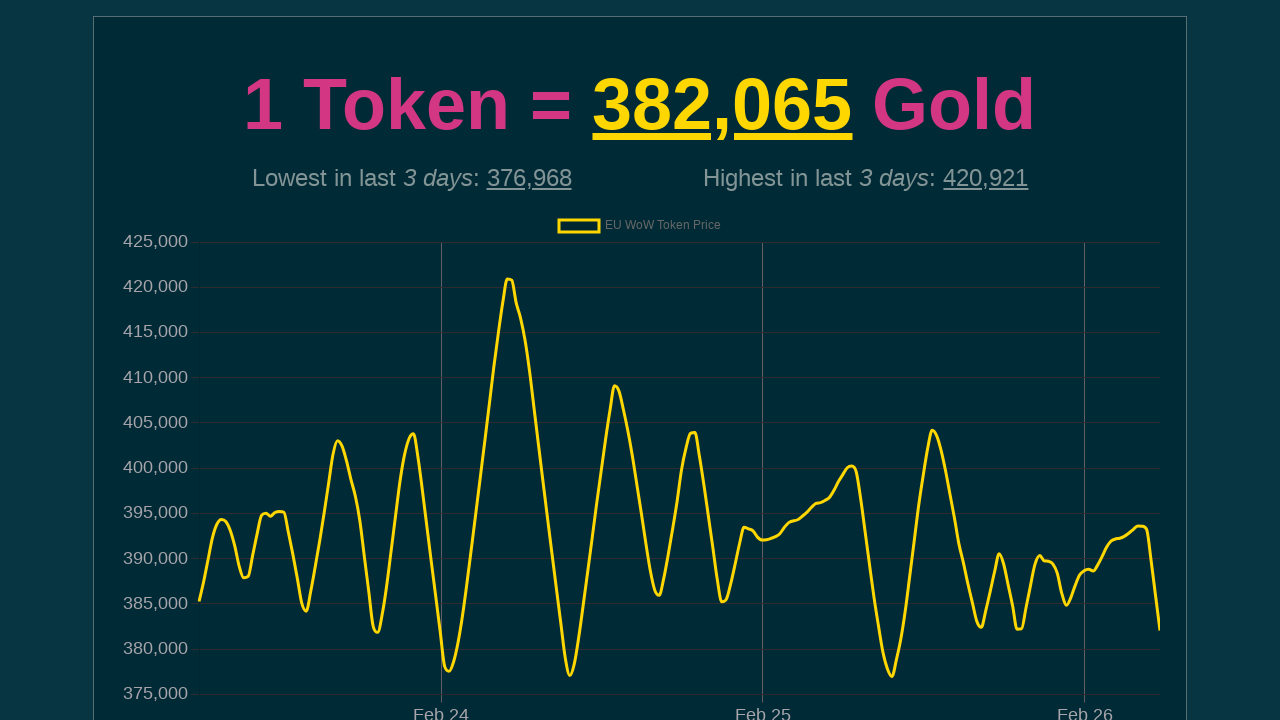

Updated price element verified and displayed for EU region
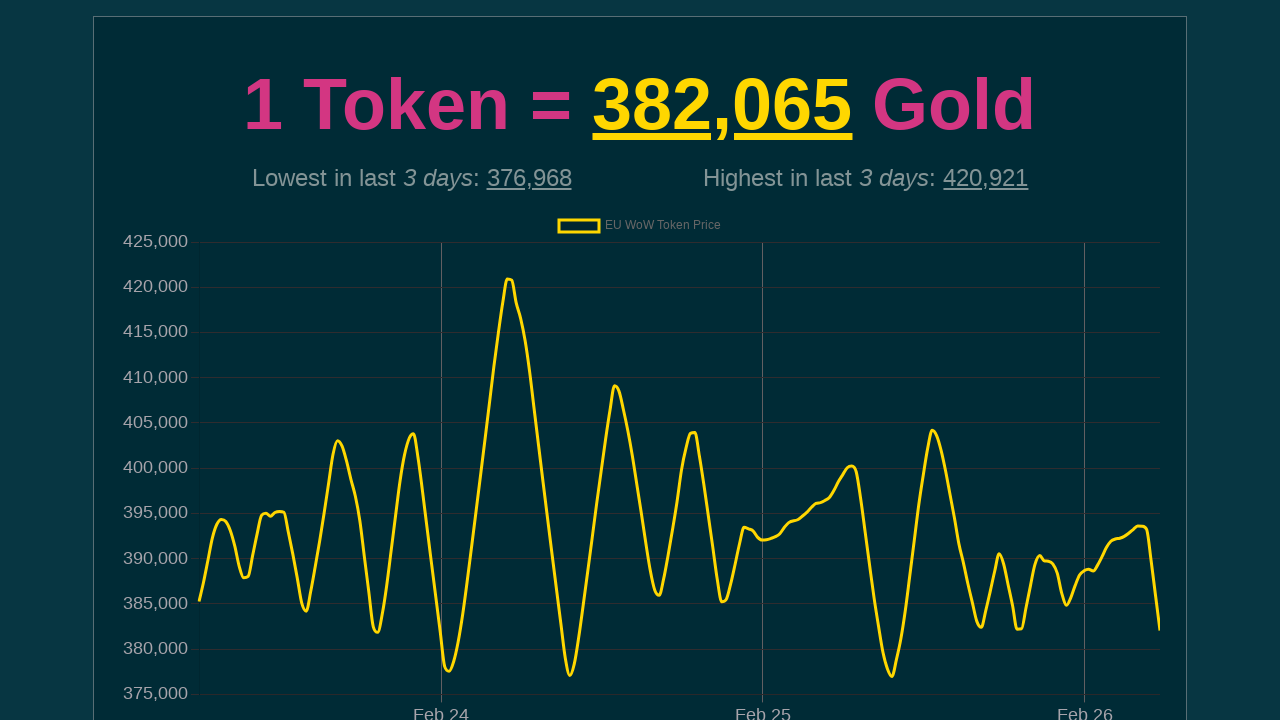

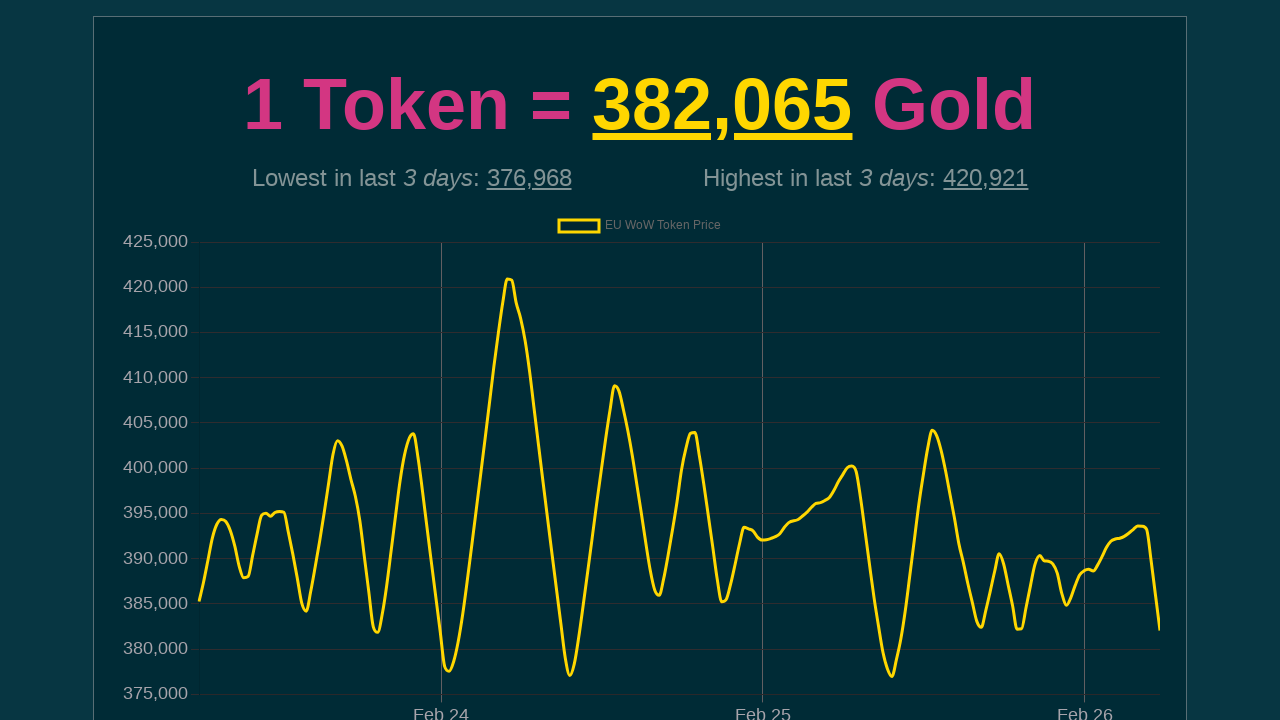